Tests the Context Menu link by clicking it and verifying the page loads correctly

Starting URL: https://the-internet.herokuapp.com/

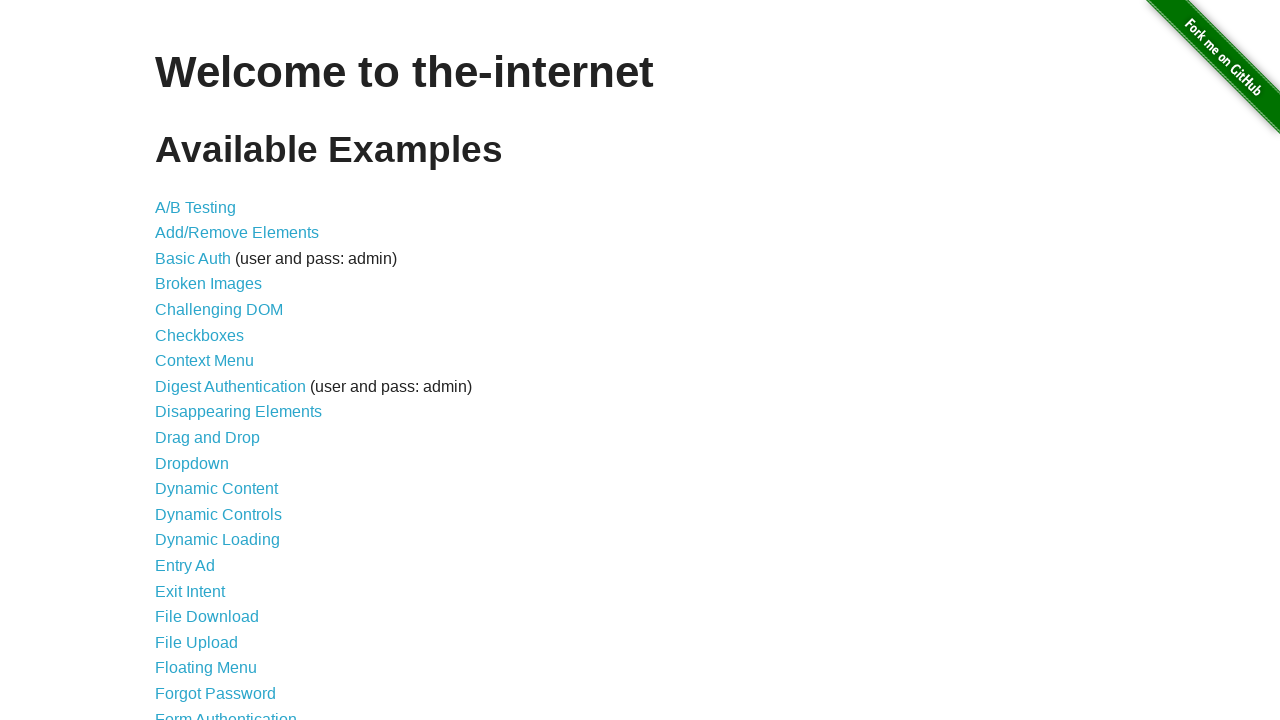

Clicked the Context Menu link at (204, 361) on a >> internal:has-text="Context Menu"i
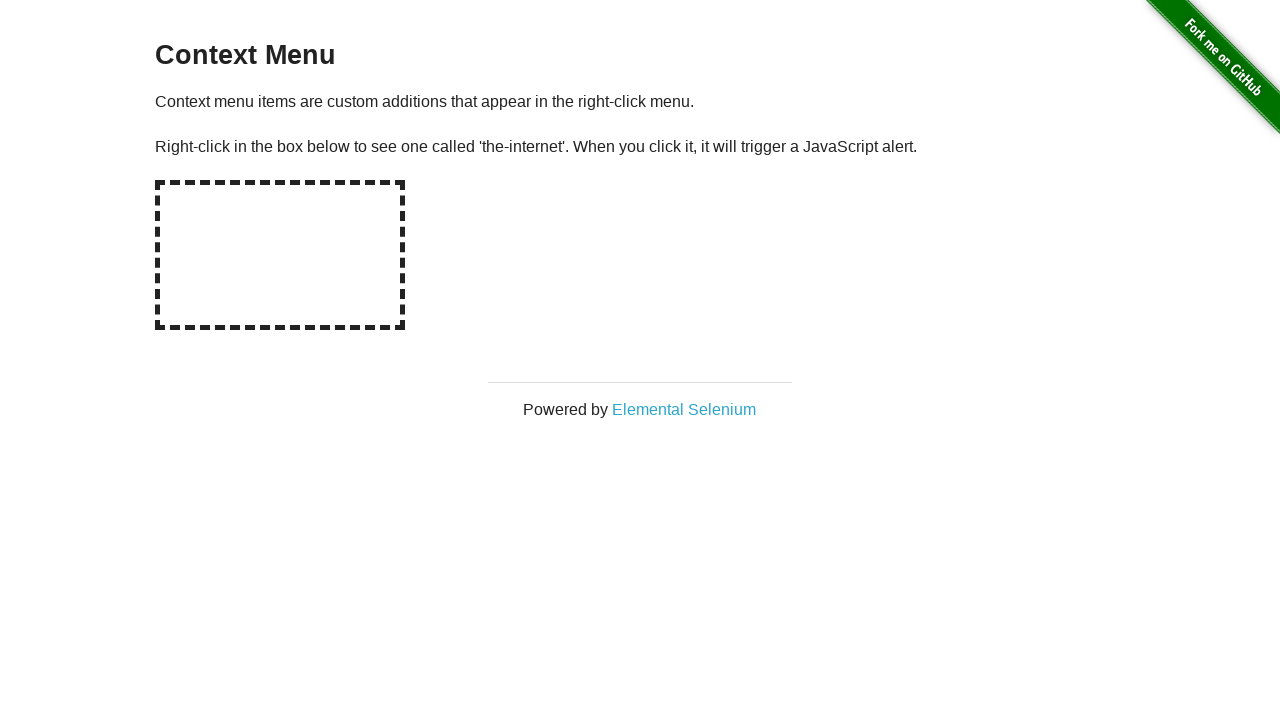

Context Menu page loaded successfully
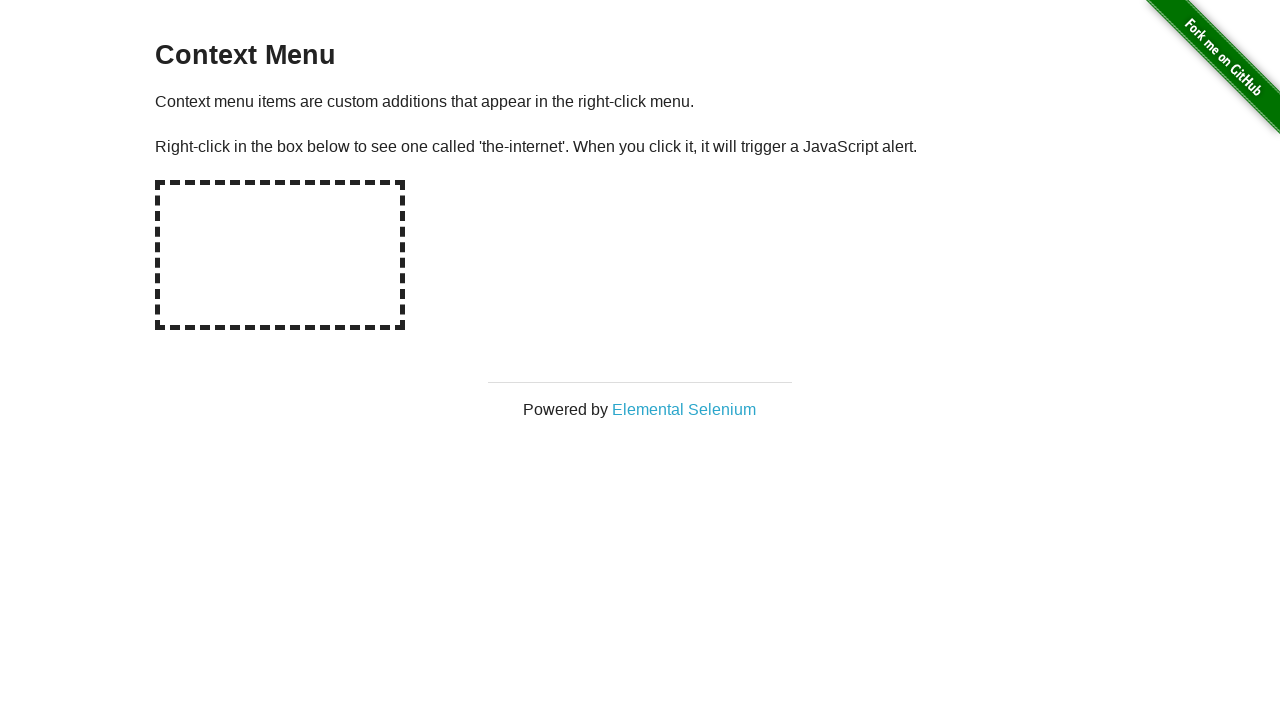

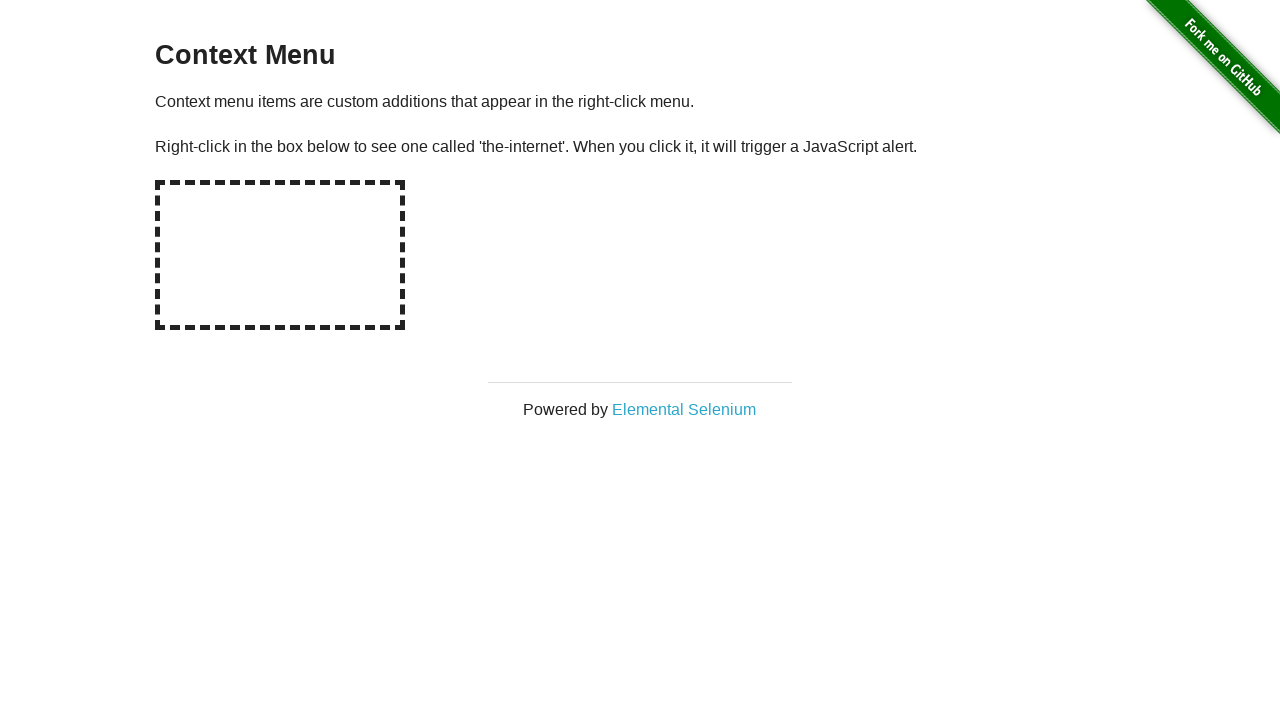